Tests a text input form by entering "get()" into a textarea field and clicking the submit button to verify the answer

Starting URL: https://suninjuly.github.io/text_input_task.html

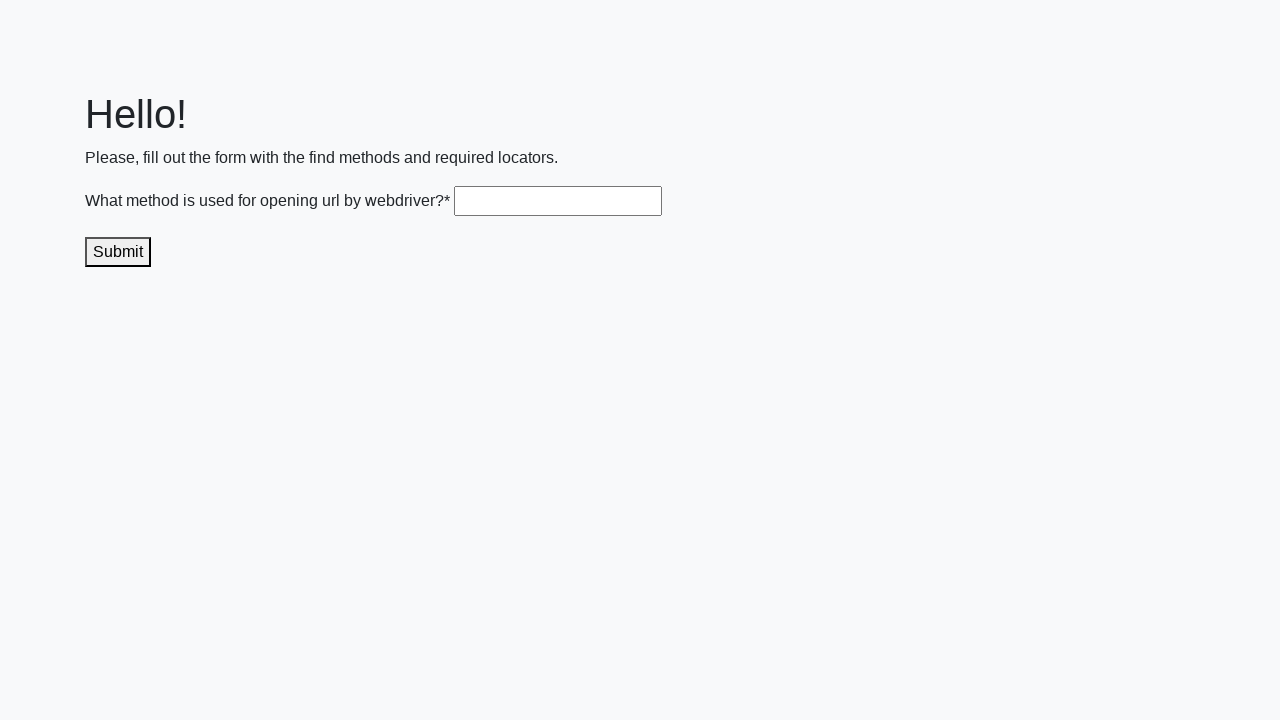

Filled textarea field with 'get()' on .textarea
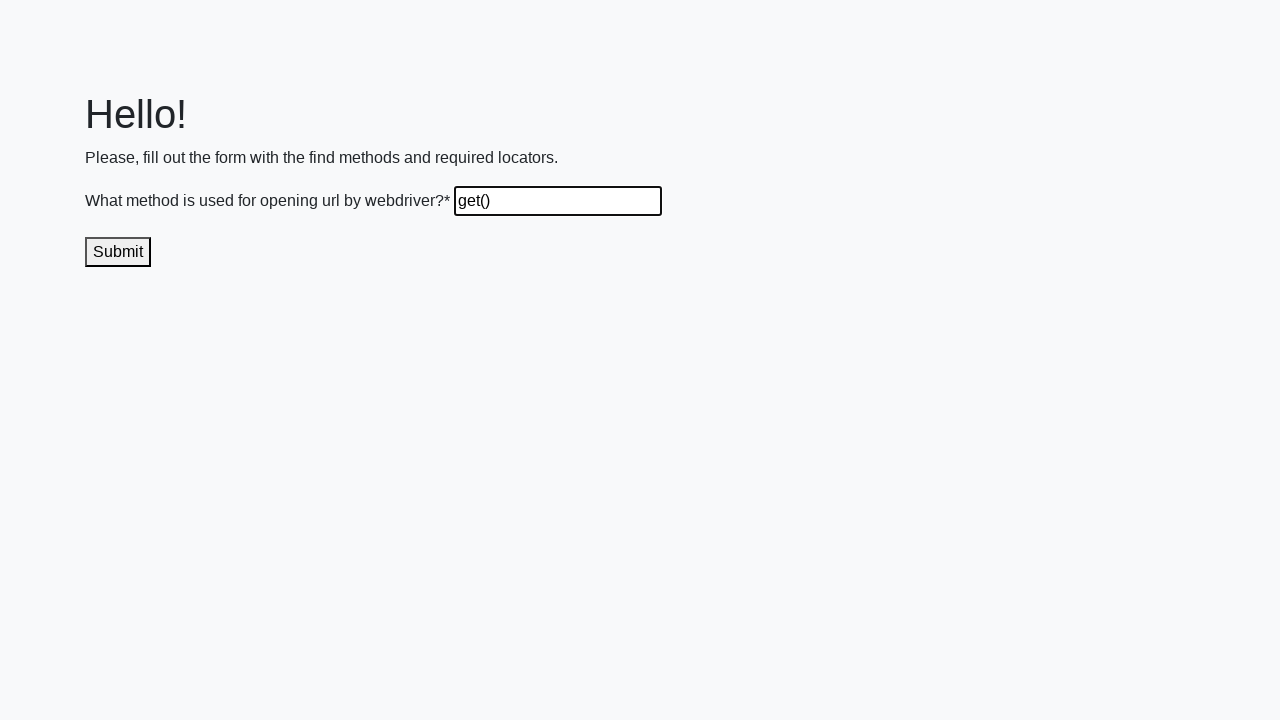

Clicked submit button to submit the answer at (118, 252) on .submit-submission
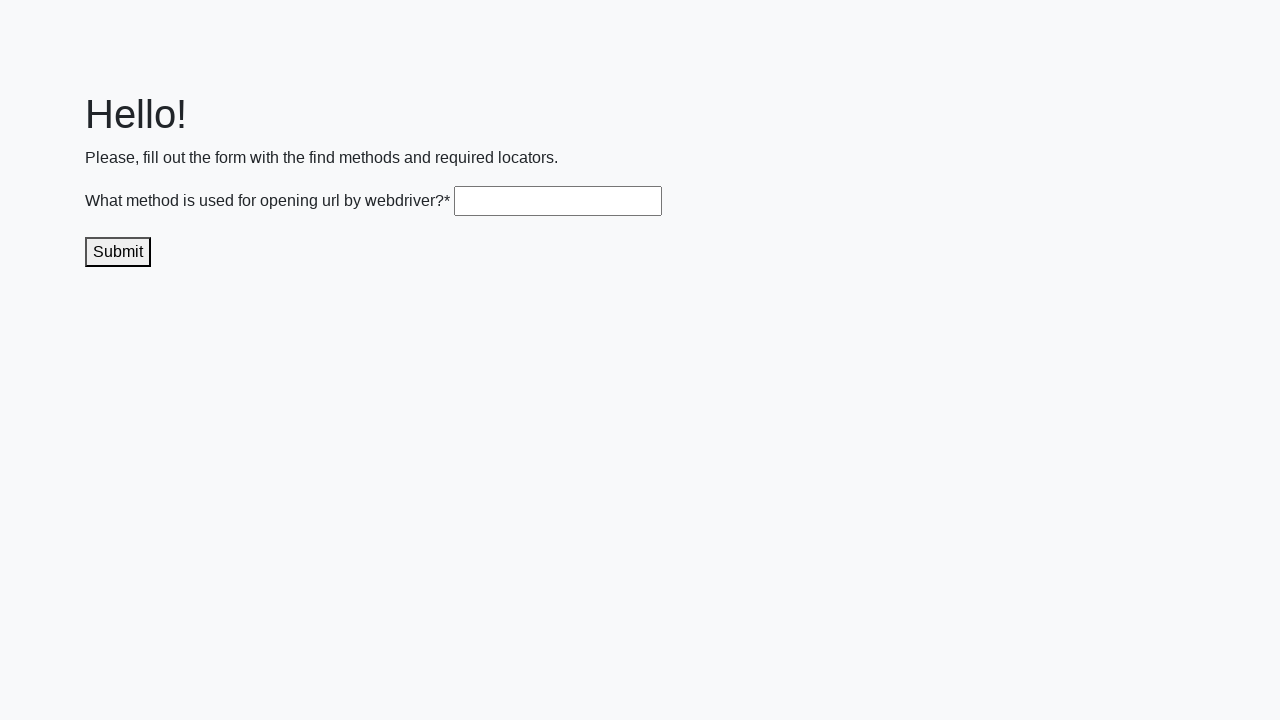

Waited 1 second to see the result
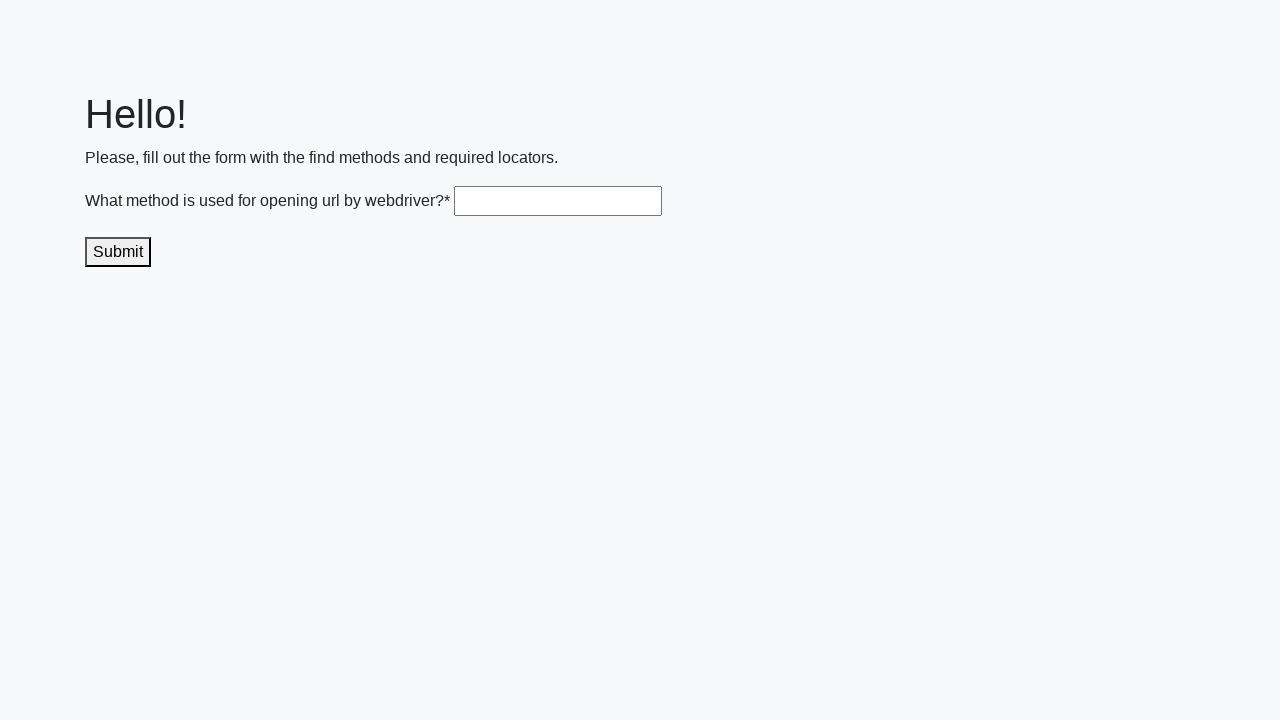

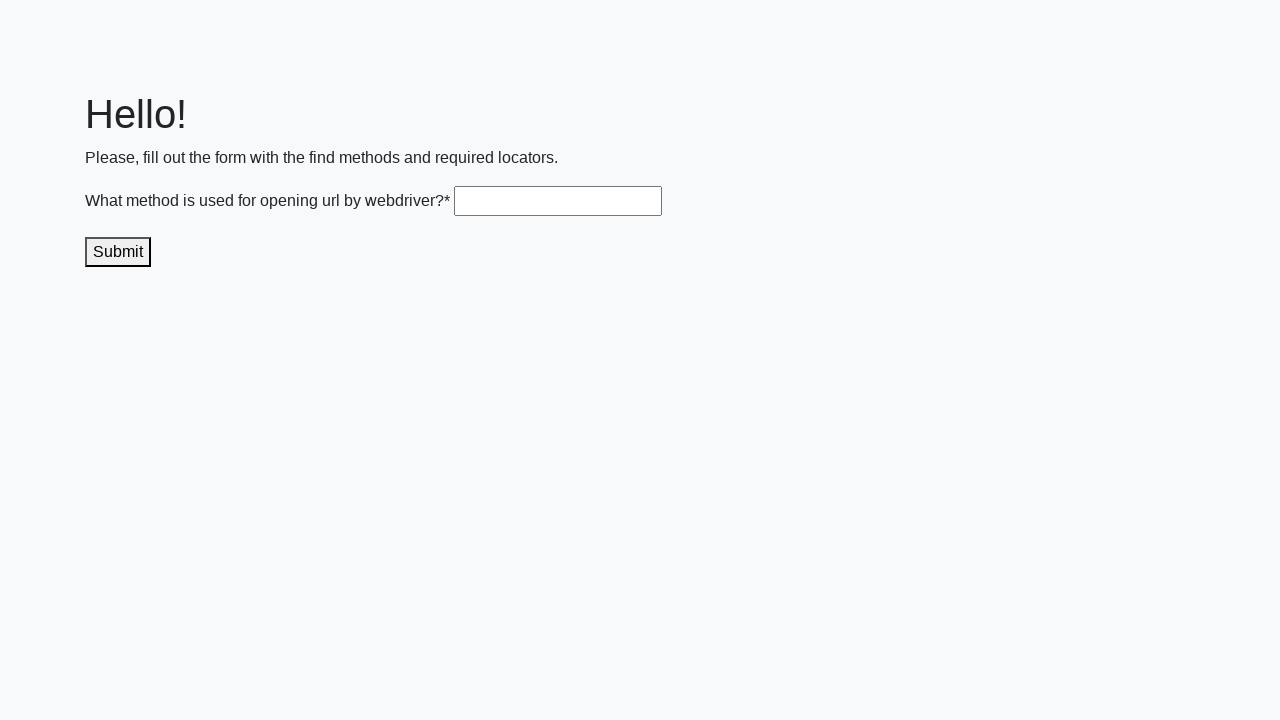